Tests the add-to-cart functionality on a demo e-commerce site by clicking the add to cart button for a product and verifying the product appears in the cart pane.

Starting URL: https://bstackdemo.com/

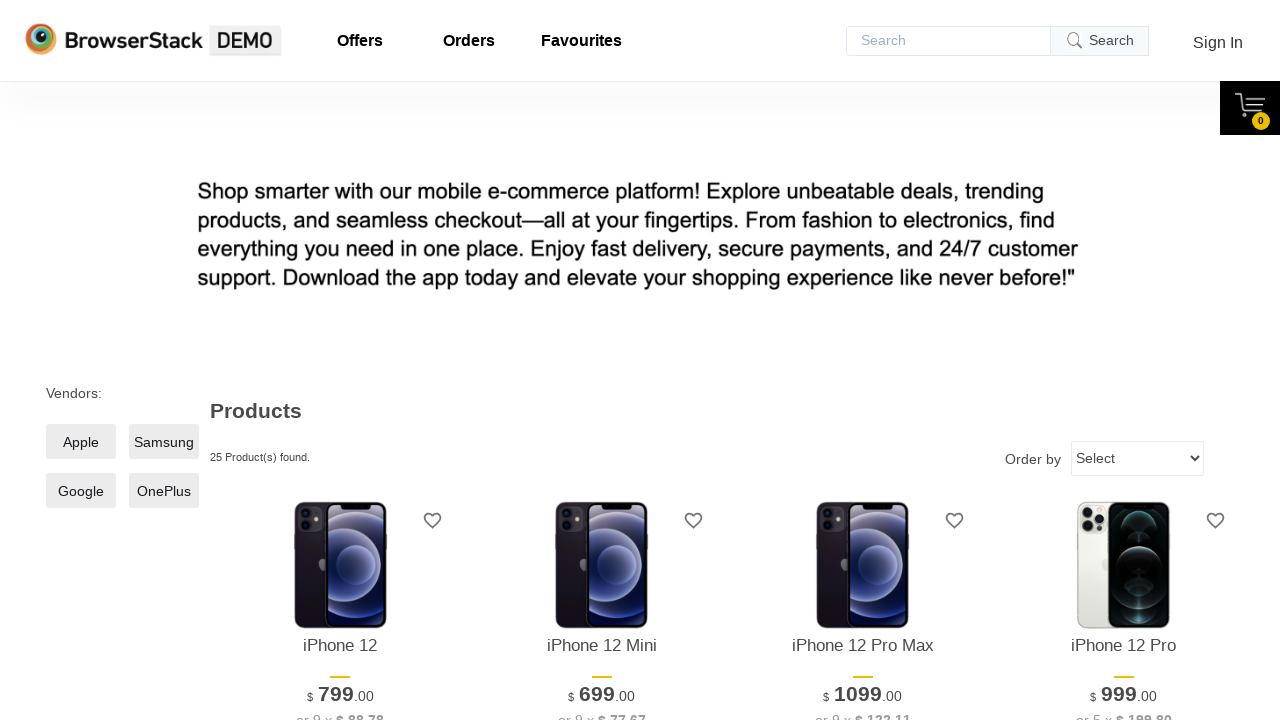

Retrieved product name from page
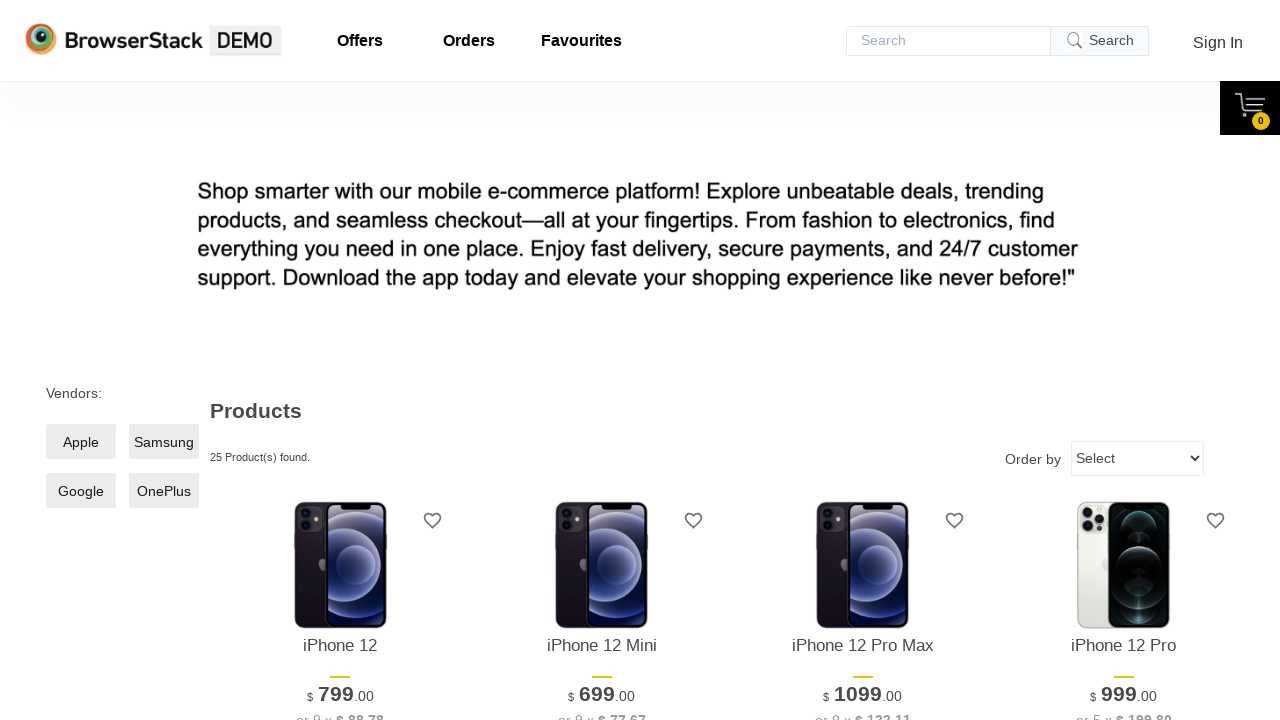

Add to Cart button became visible
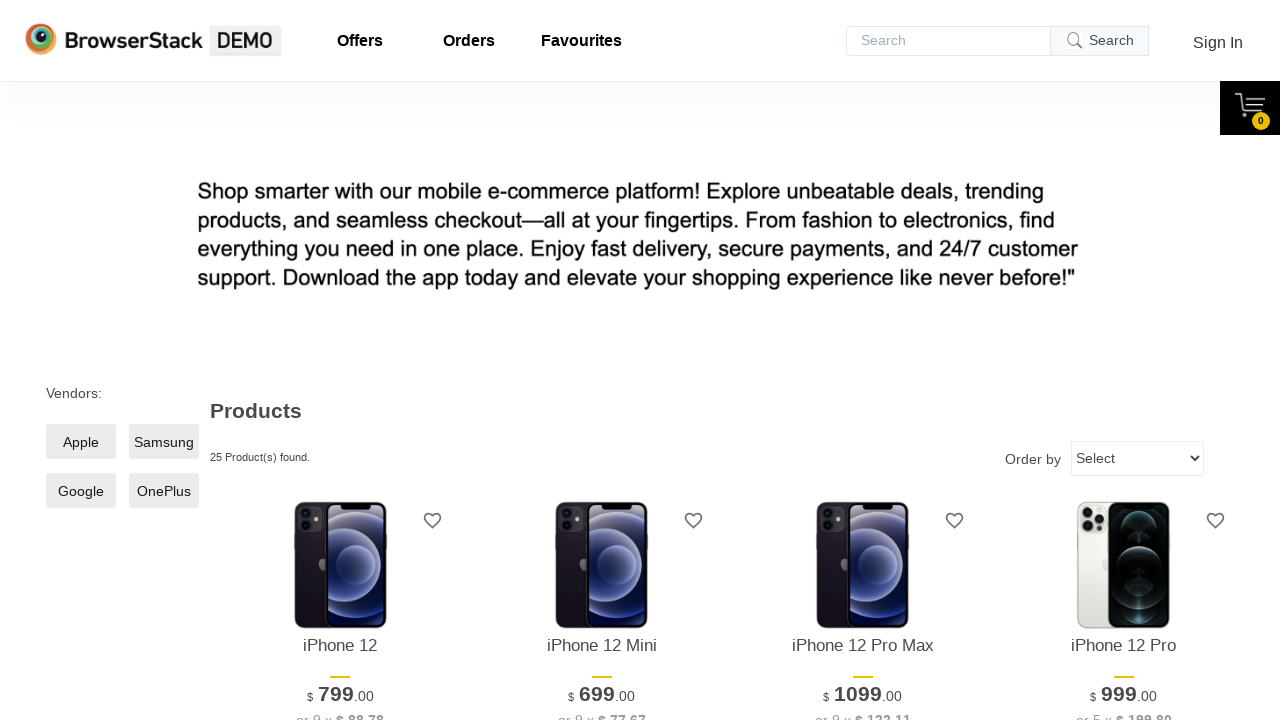

Clicked Add to Cart button for product at (340, 361) on xpath=//*[@id='1']/div[4]
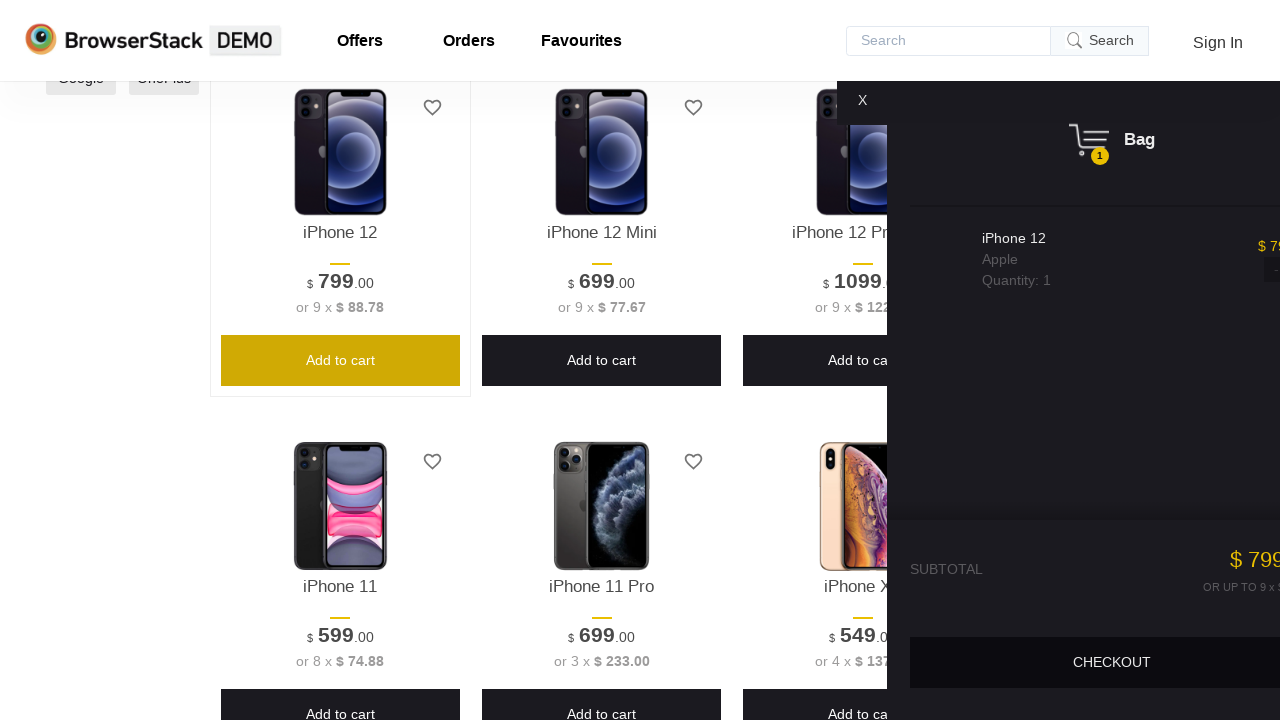

Cart pane appeared
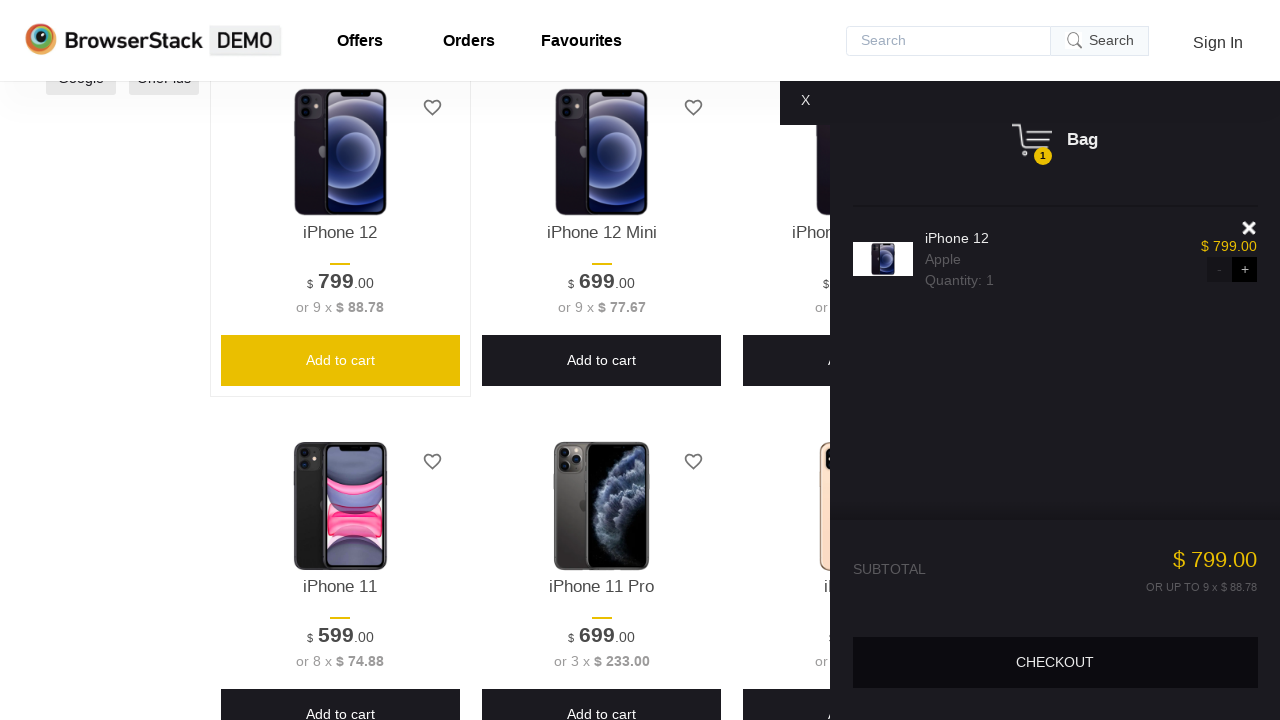

Retrieved product name from cart pane for verification
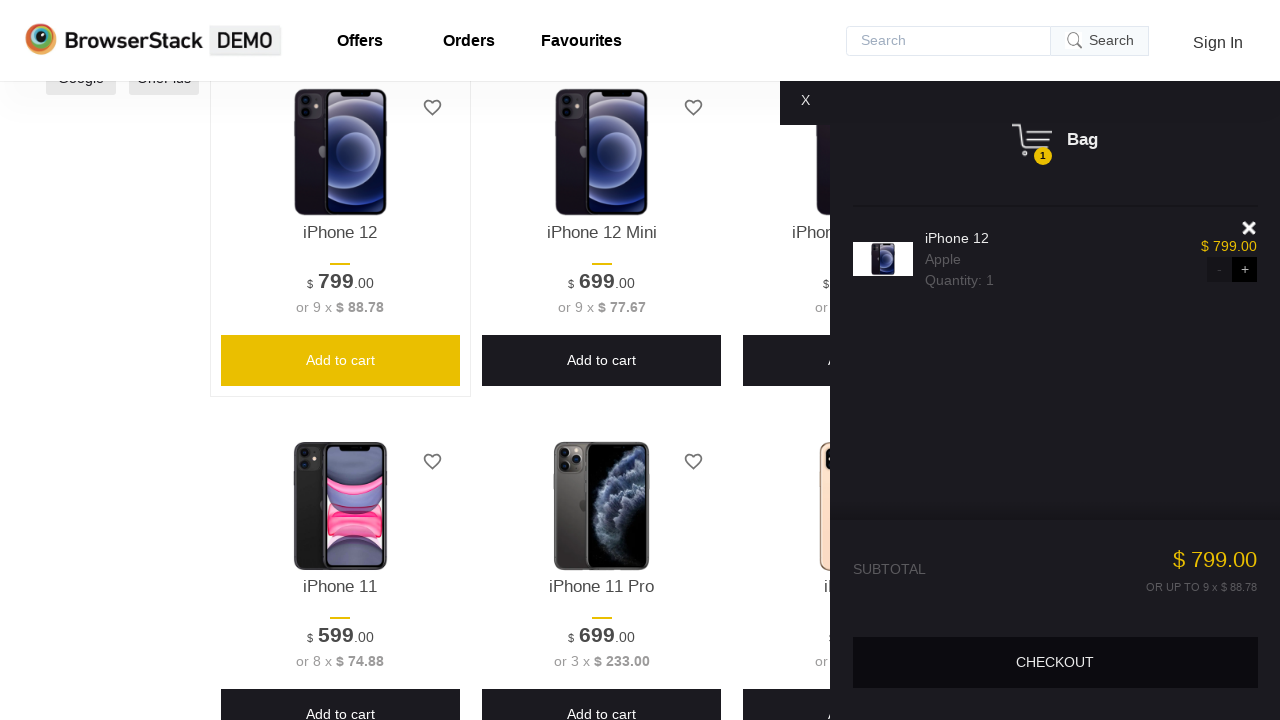

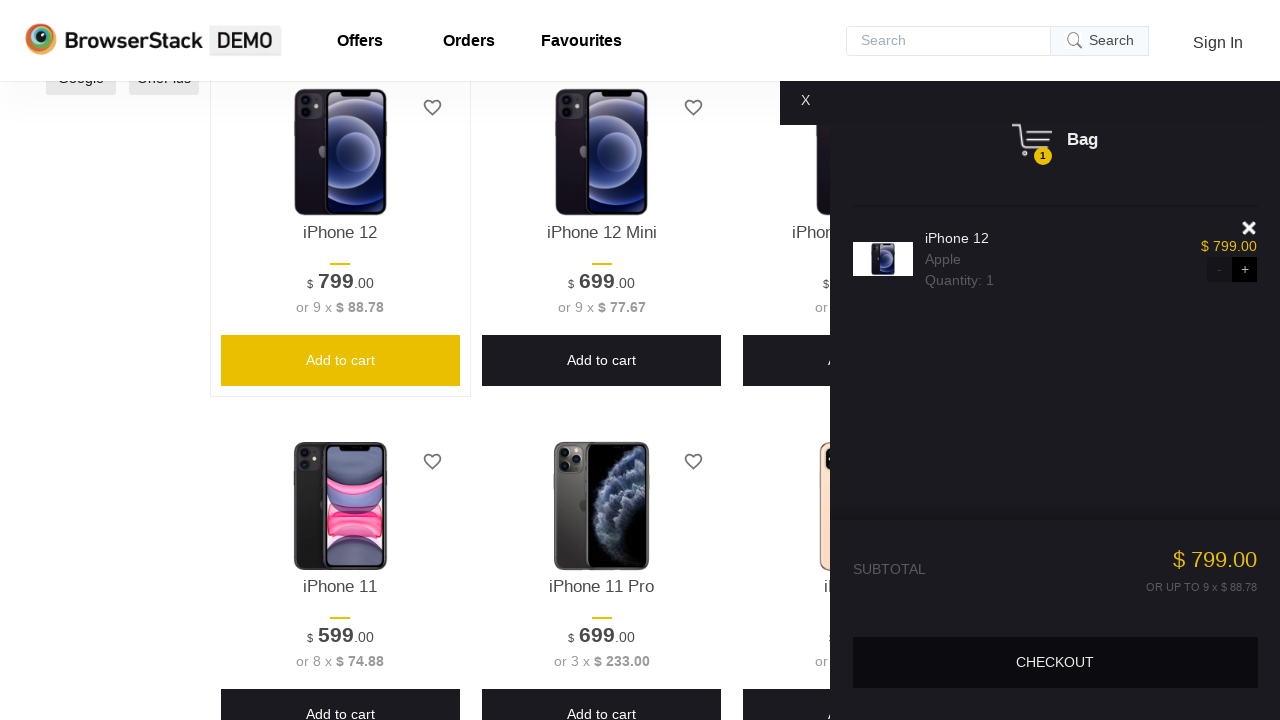